Tests basic browser navigation including going back, forward, and reloading the page on a GitHub repository page

Starting URL: https://github.com/hardkoded/playwright-sharp

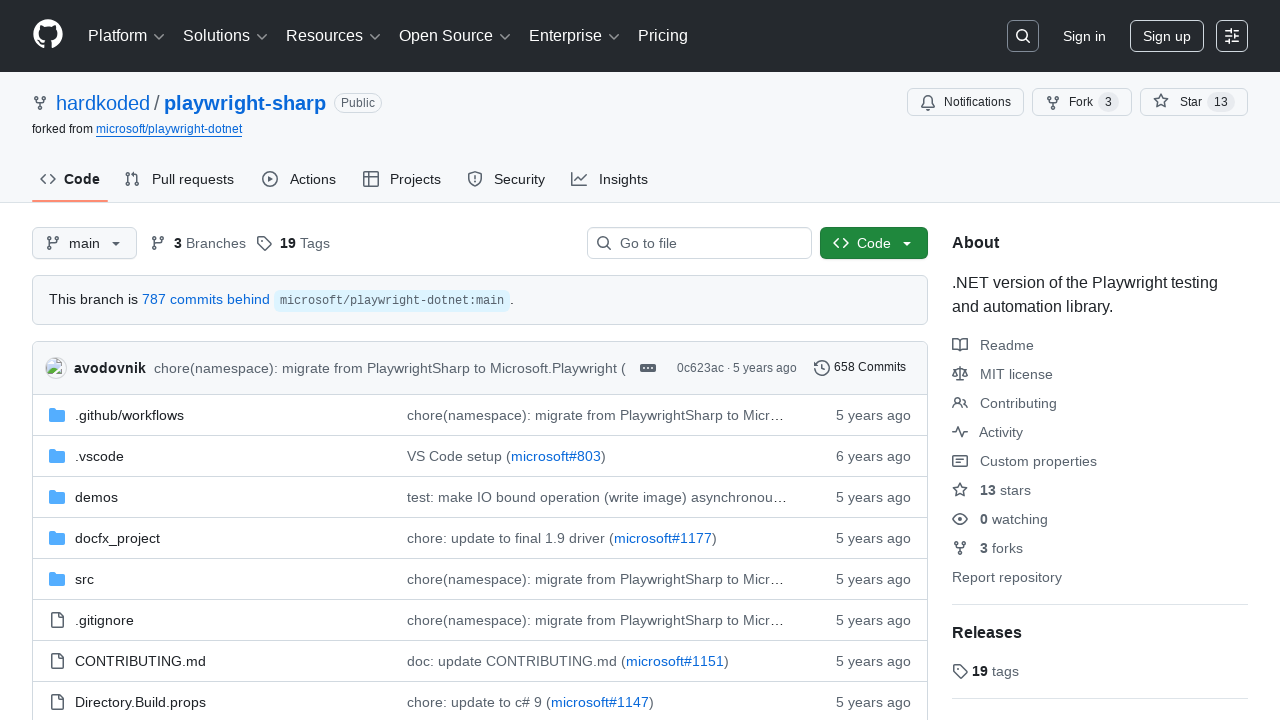

Navigated back in browser history
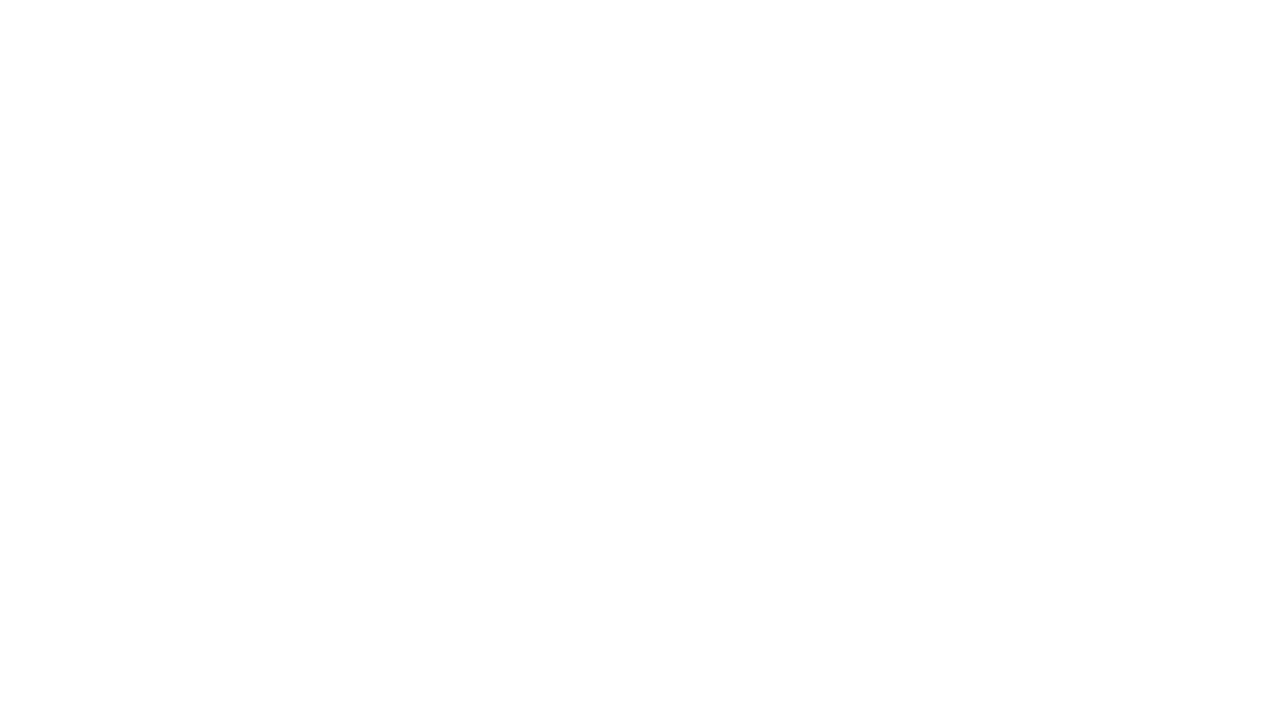

Navigated forward in browser history
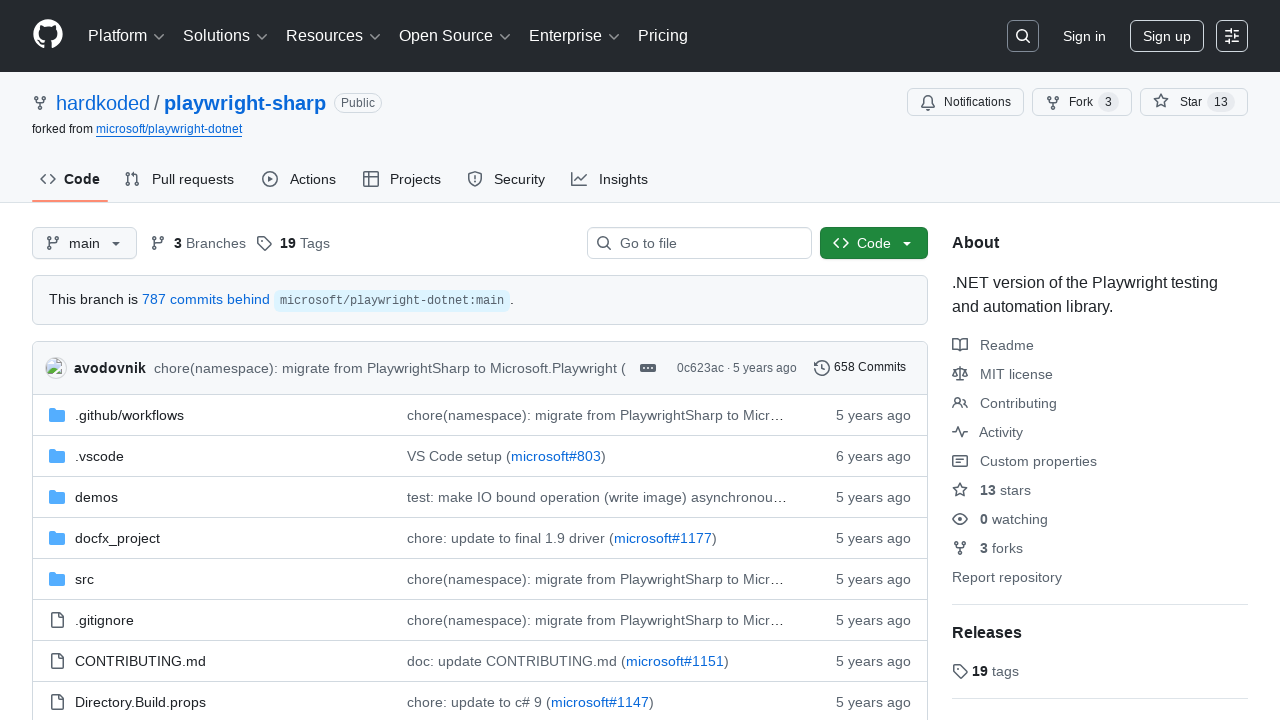

Reloaded the GitHub repository page
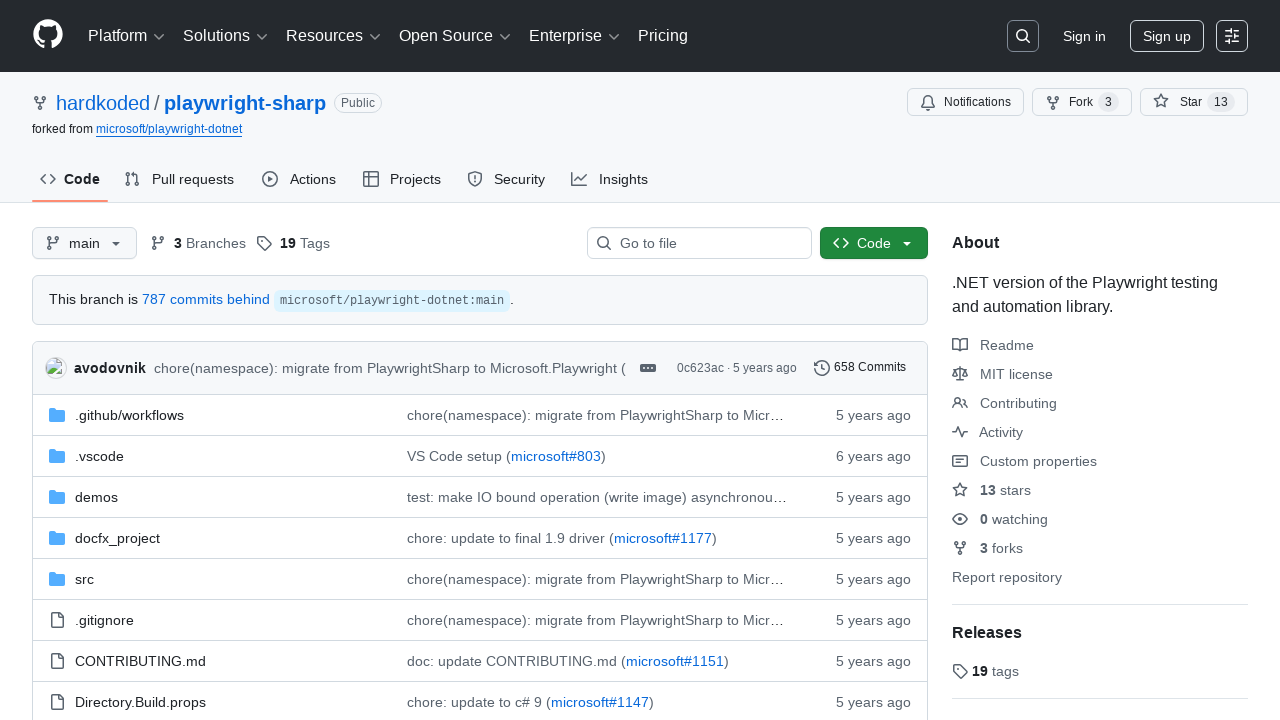

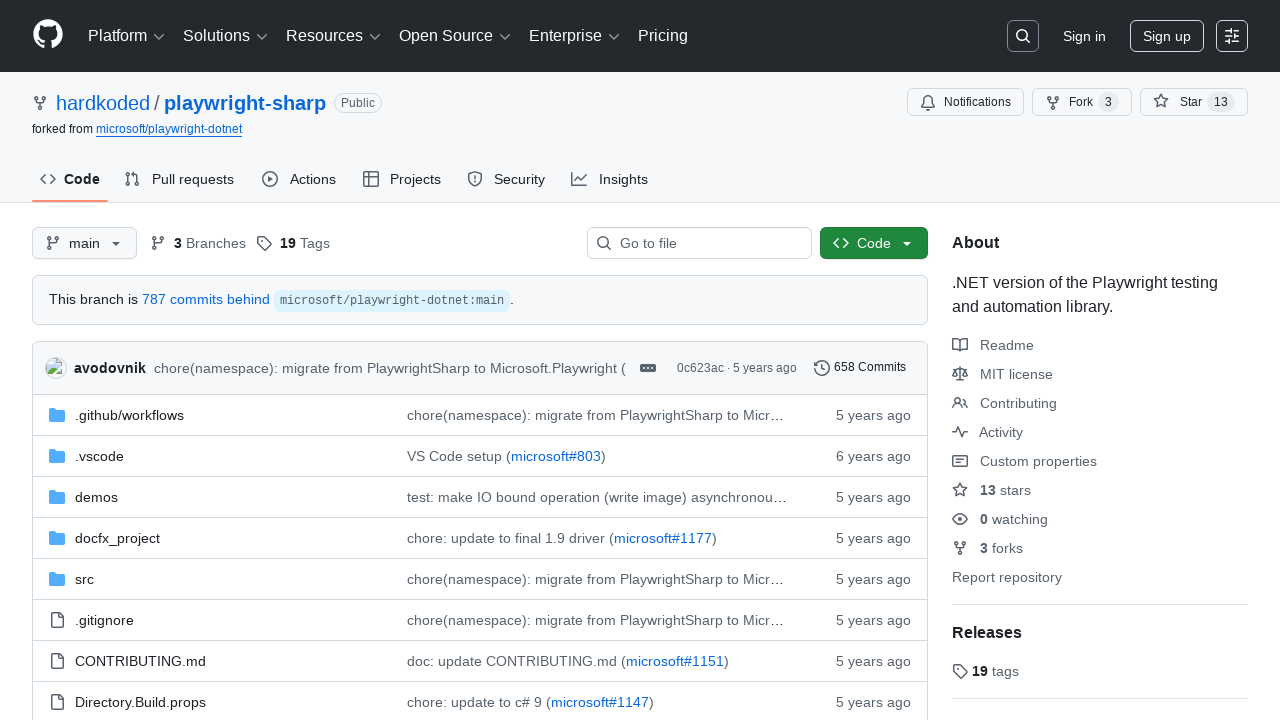